Tests the home page title verification of OrangeHRM demo site

Starting URL: https://opensource-demo.orangehrmlive.com/

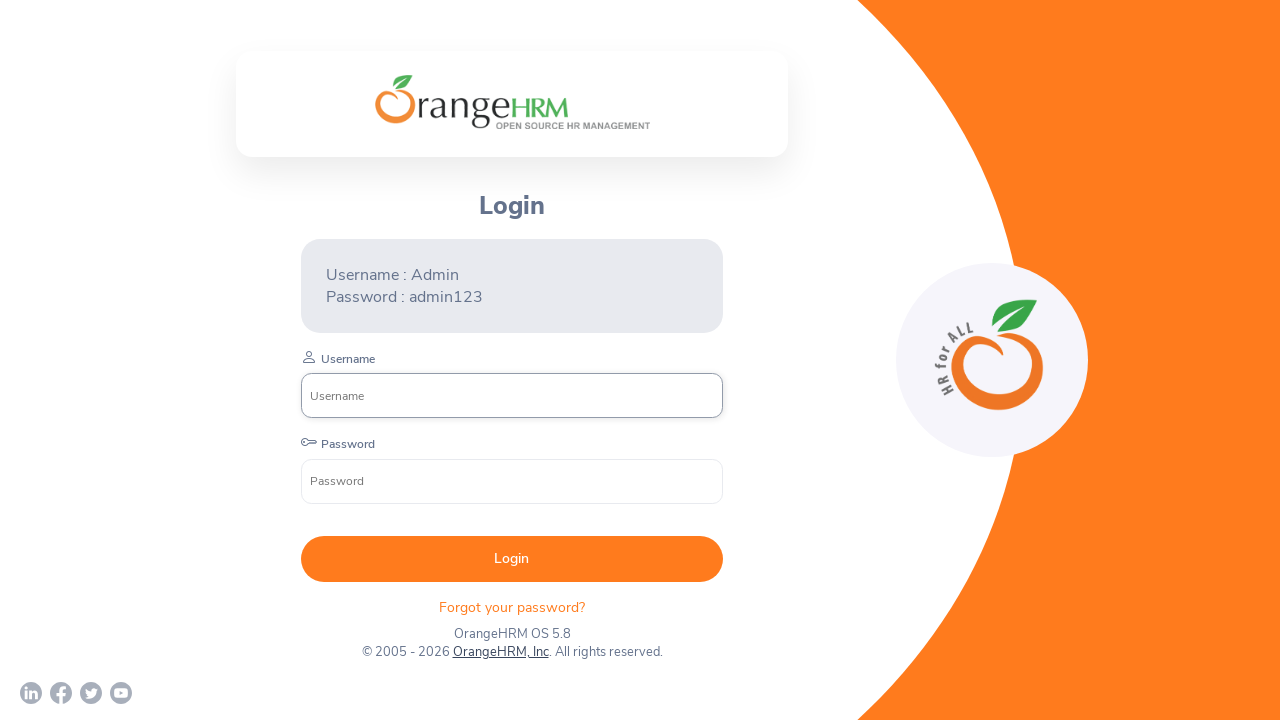

Waited for page to reach networkidle load state
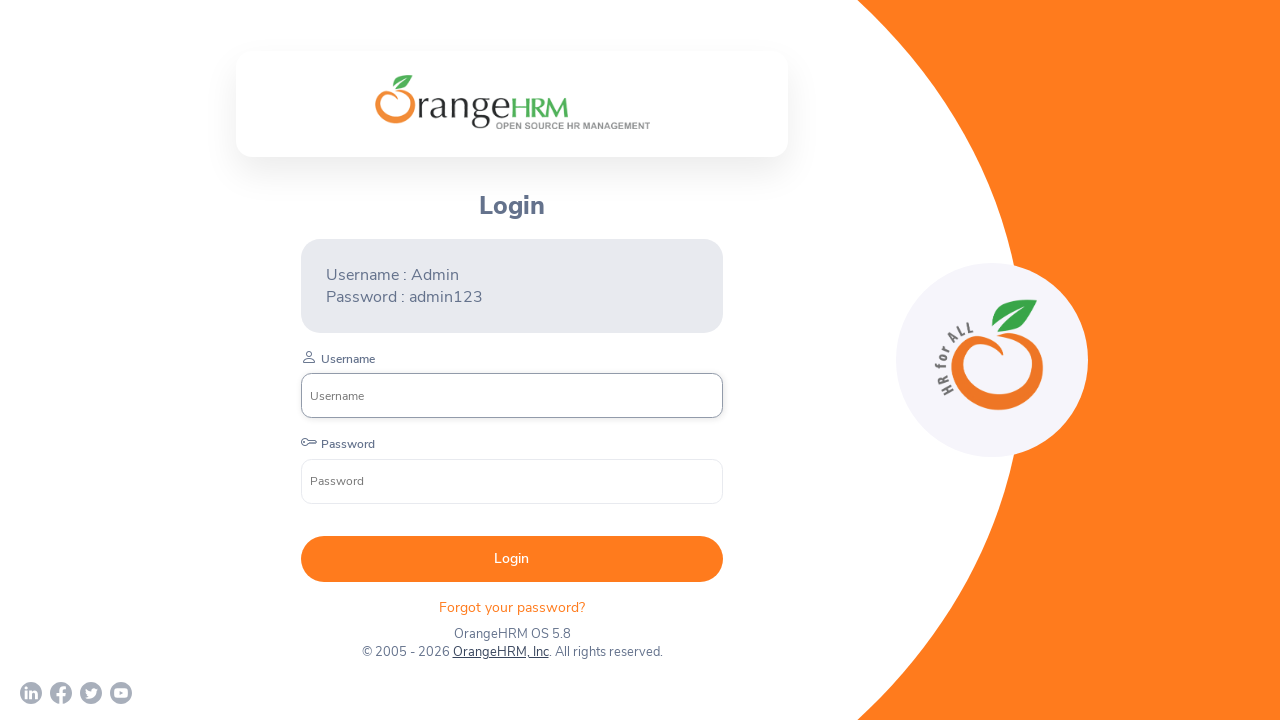

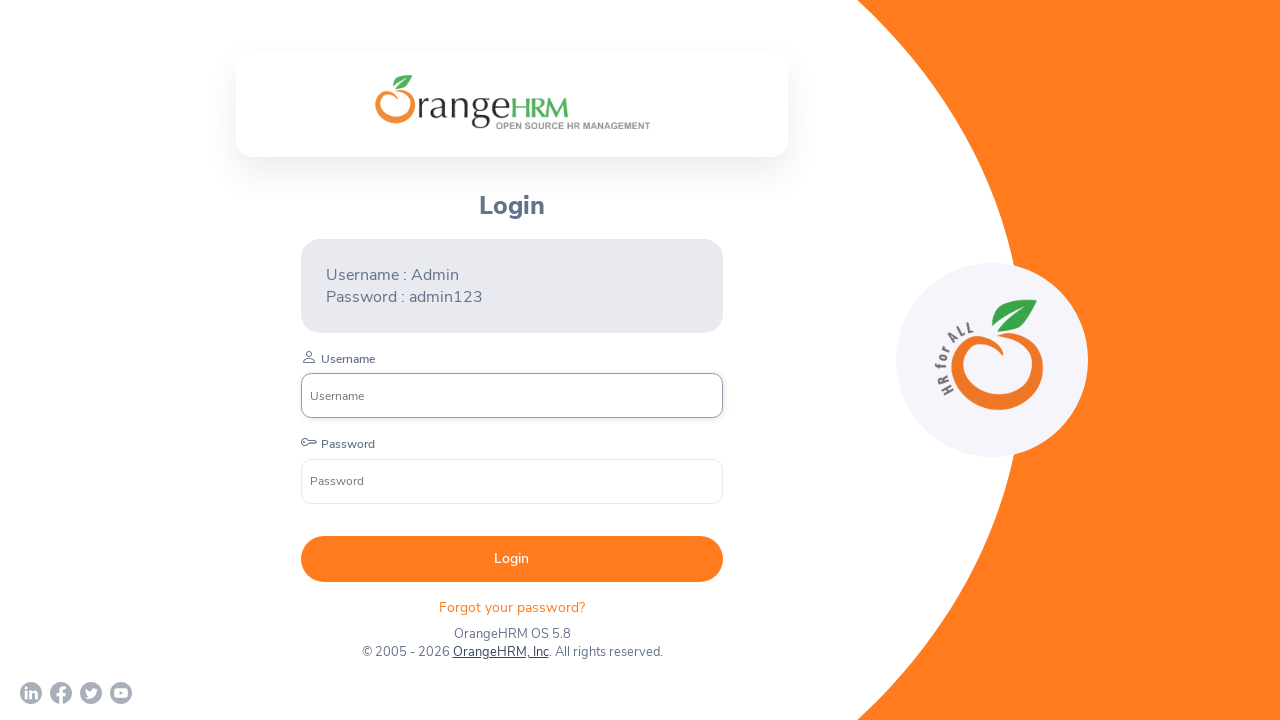